Tests that the currently applied filter link is highlighted with 'selected' class.

Starting URL: https://demo.playwright.dev/todomvc

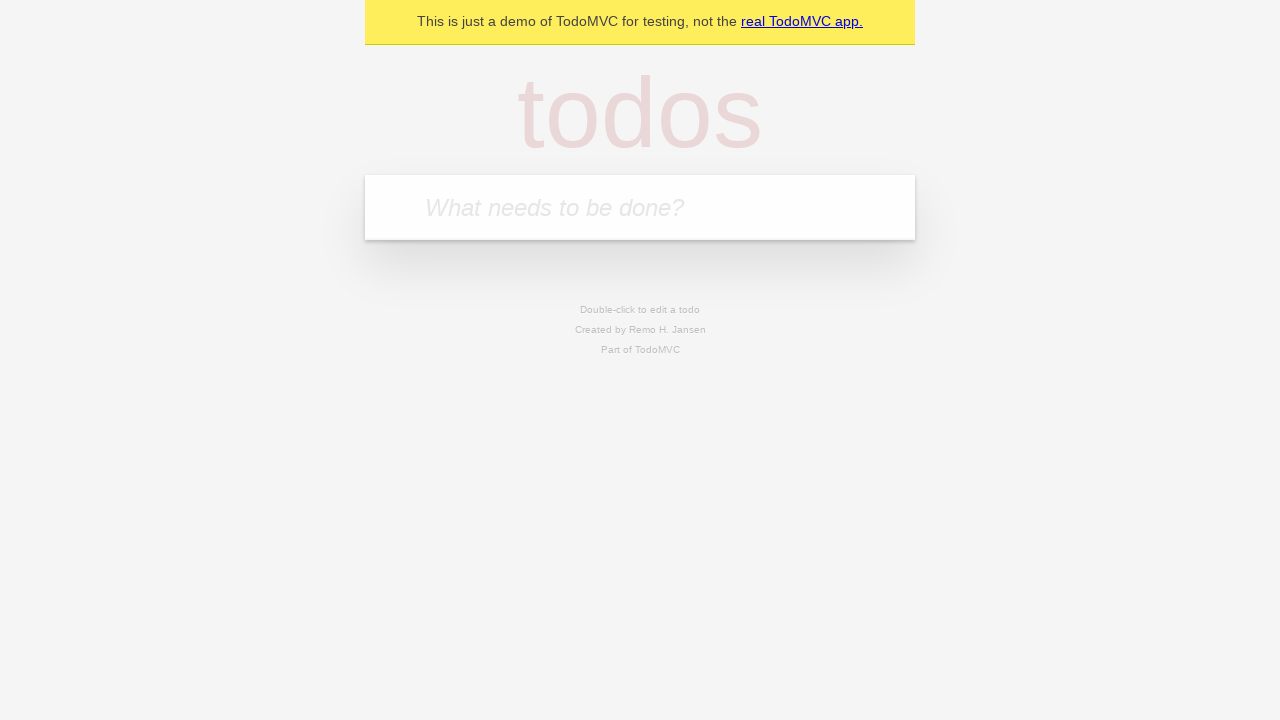

Filled todo input with 'buy some cheese' on internal:attr=[placeholder="What needs to be done?"i]
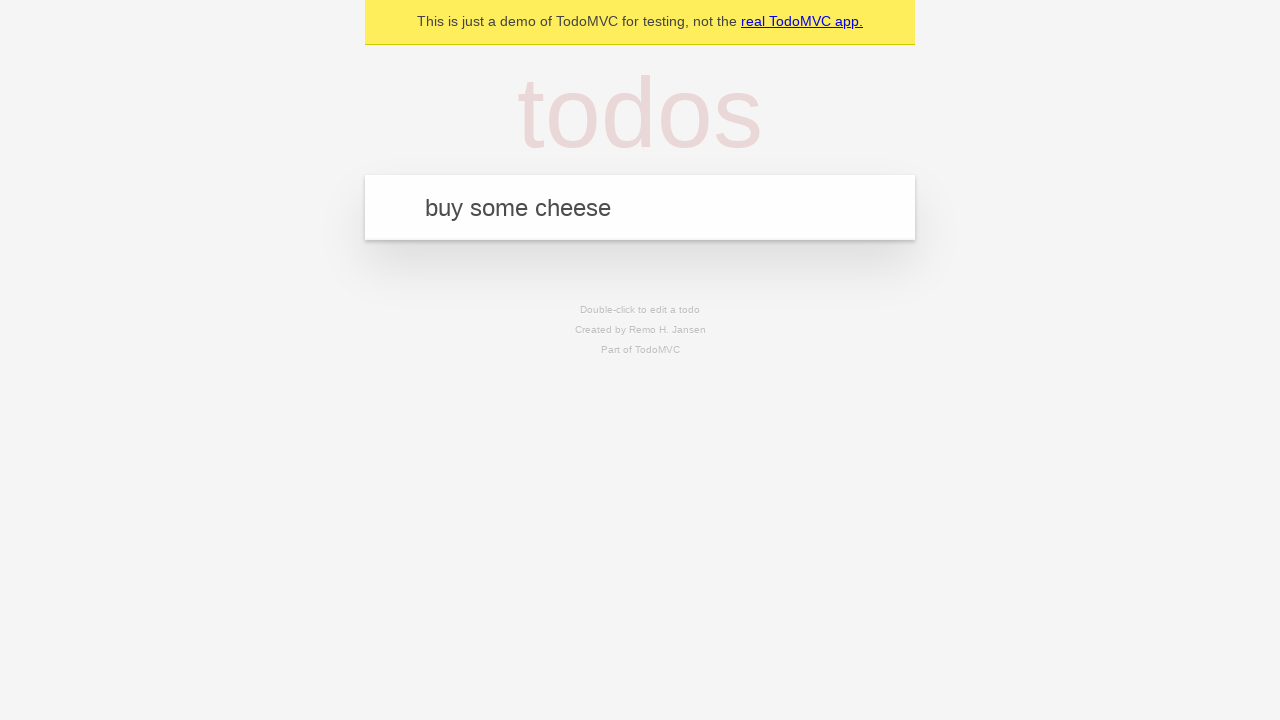

Pressed Enter to add first todo on internal:attr=[placeholder="What needs to be done?"i]
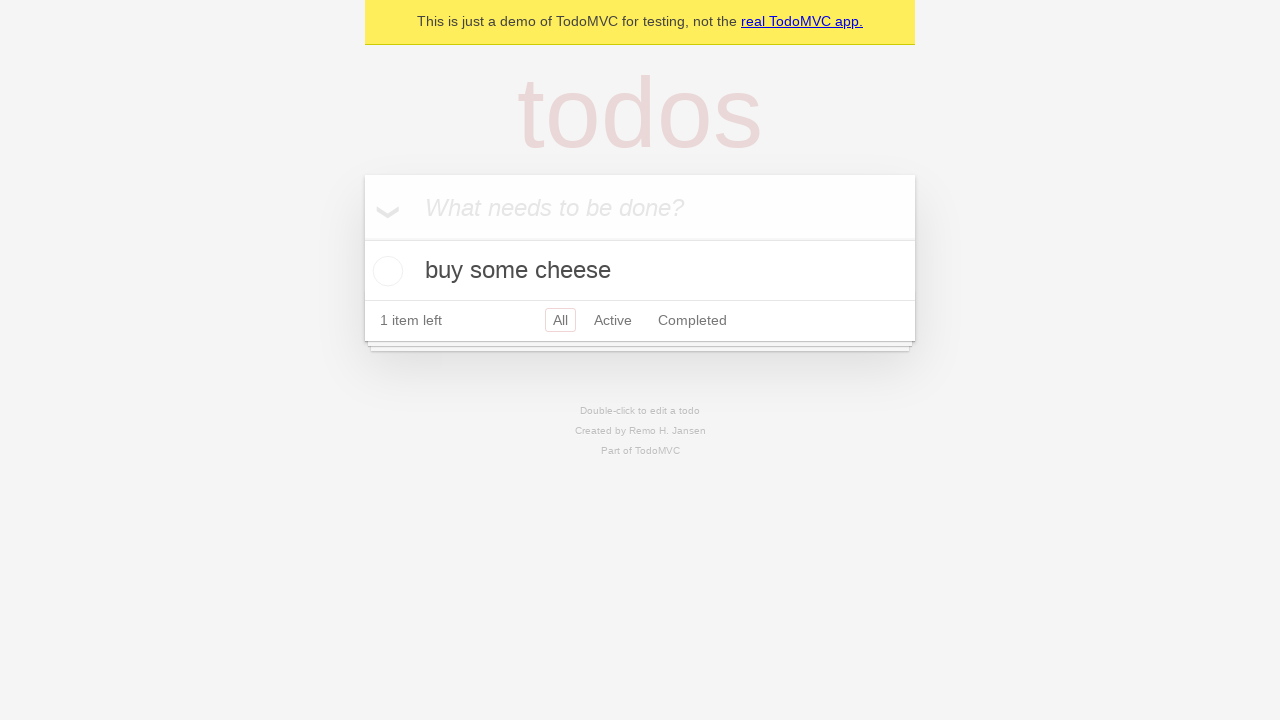

Filled todo input with 'feed the cat' on internal:attr=[placeholder="What needs to be done?"i]
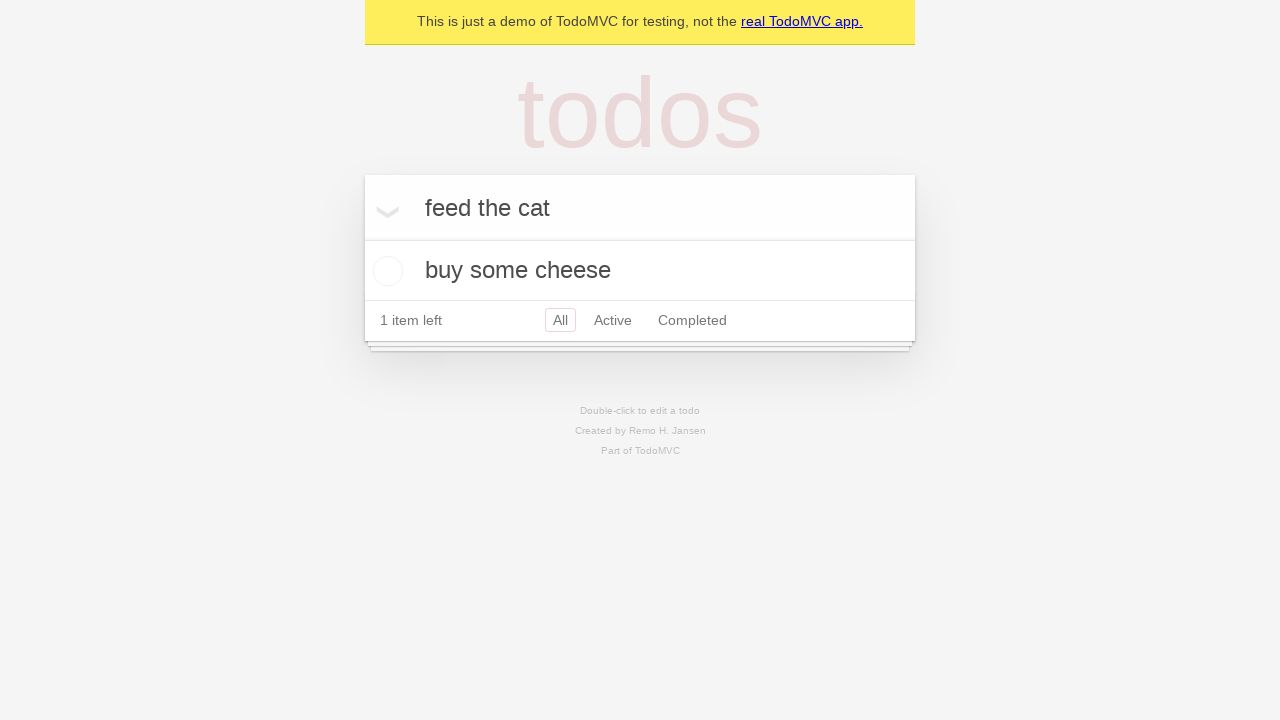

Pressed Enter to add second todo on internal:attr=[placeholder="What needs to be done?"i]
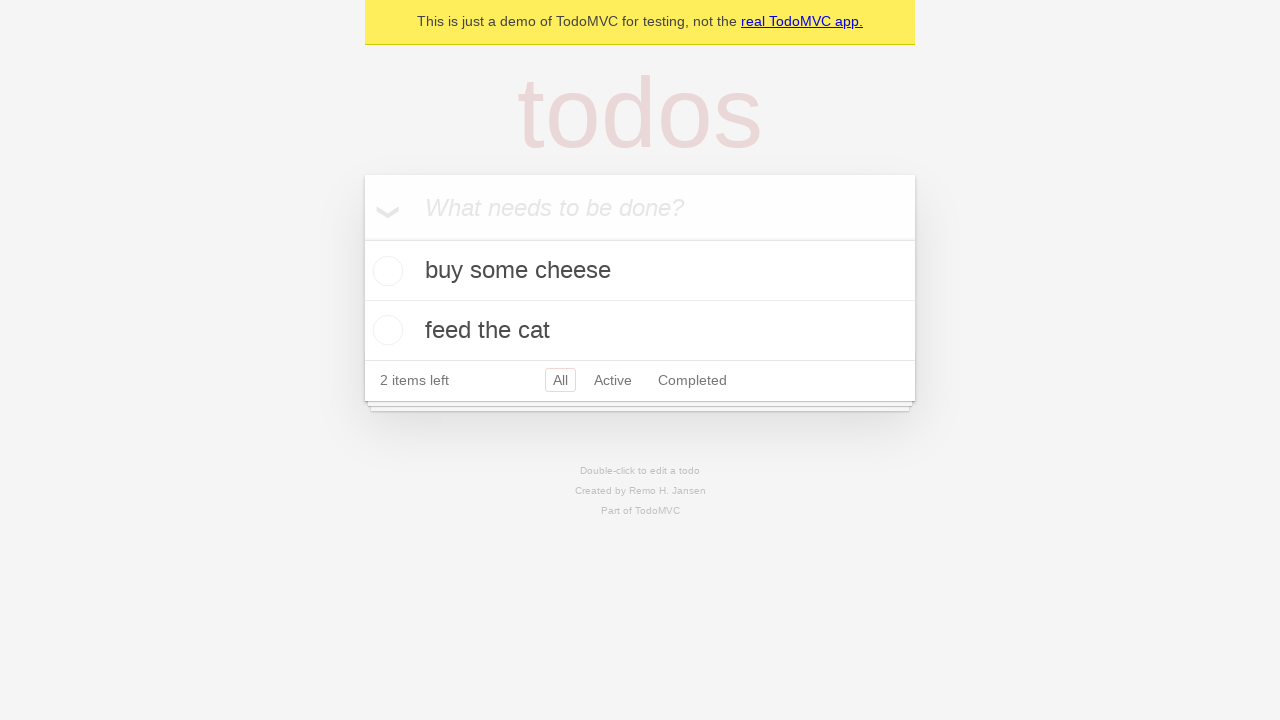

Filled todo input with 'book a doctors appointment' on internal:attr=[placeholder="What needs to be done?"i]
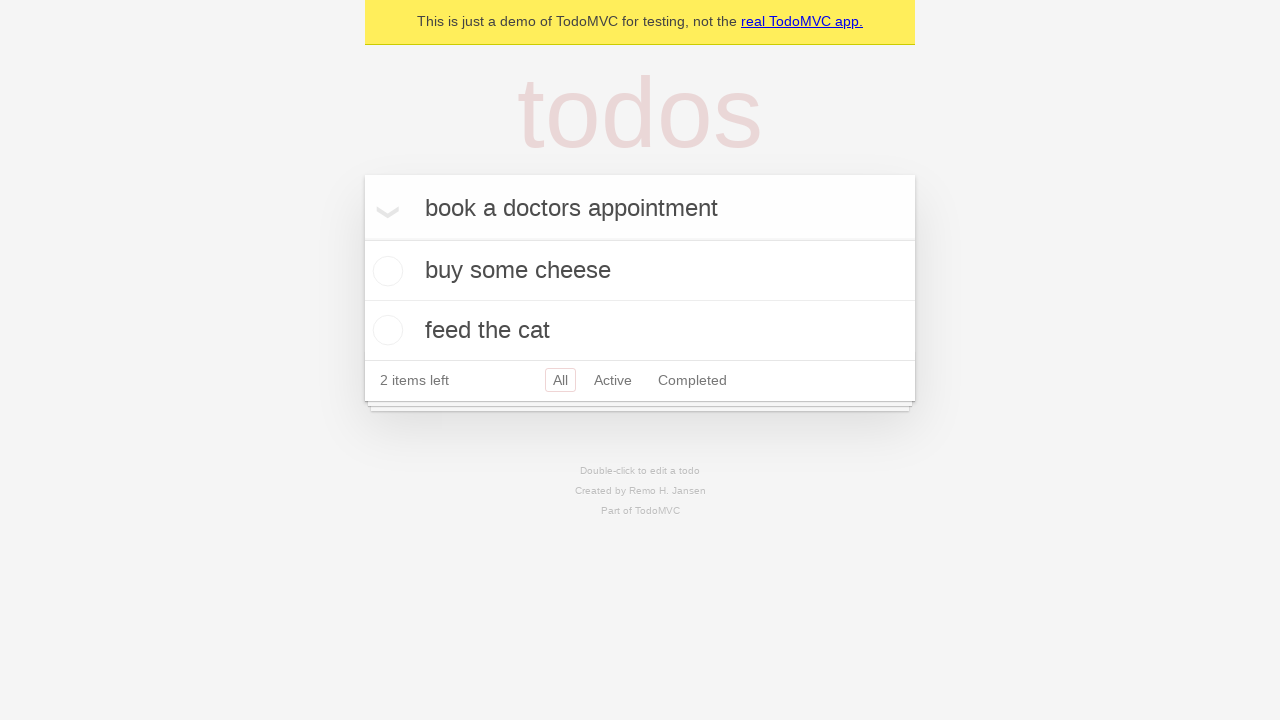

Pressed Enter to add third todo on internal:attr=[placeholder="What needs to be done?"i]
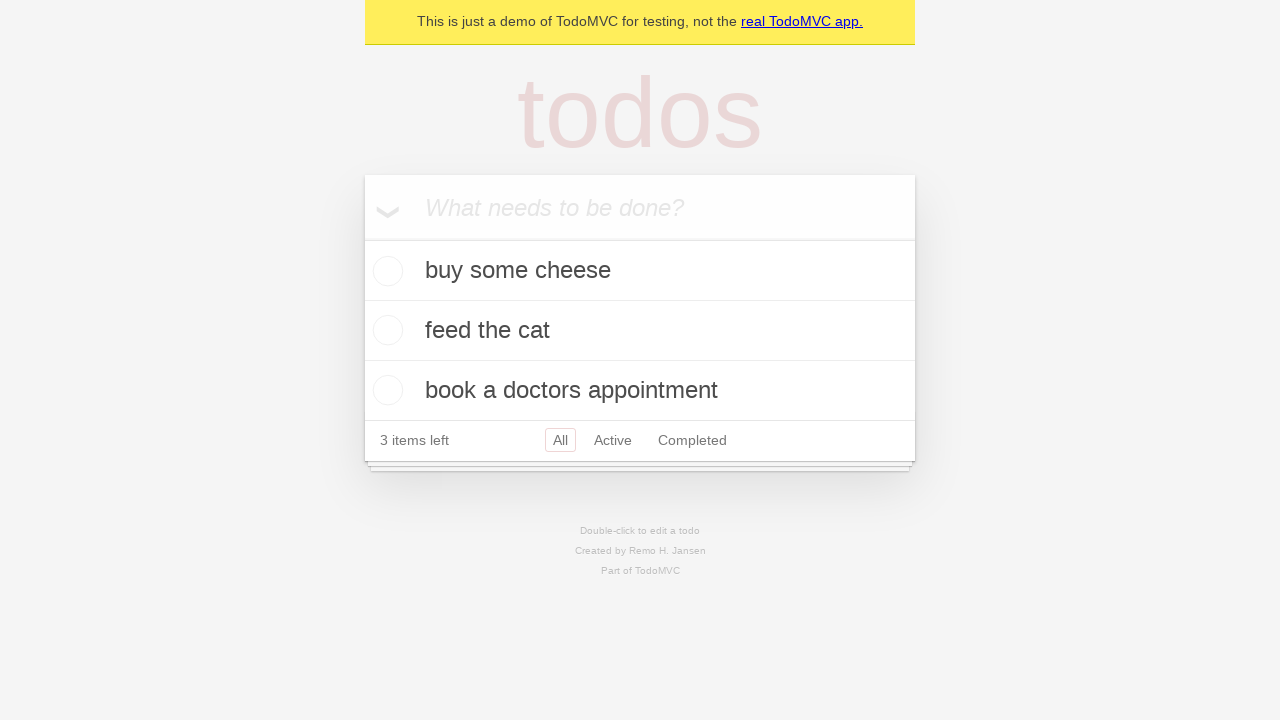

Clicked Active filter link at (613, 440) on internal:role=link[name="Active"i]
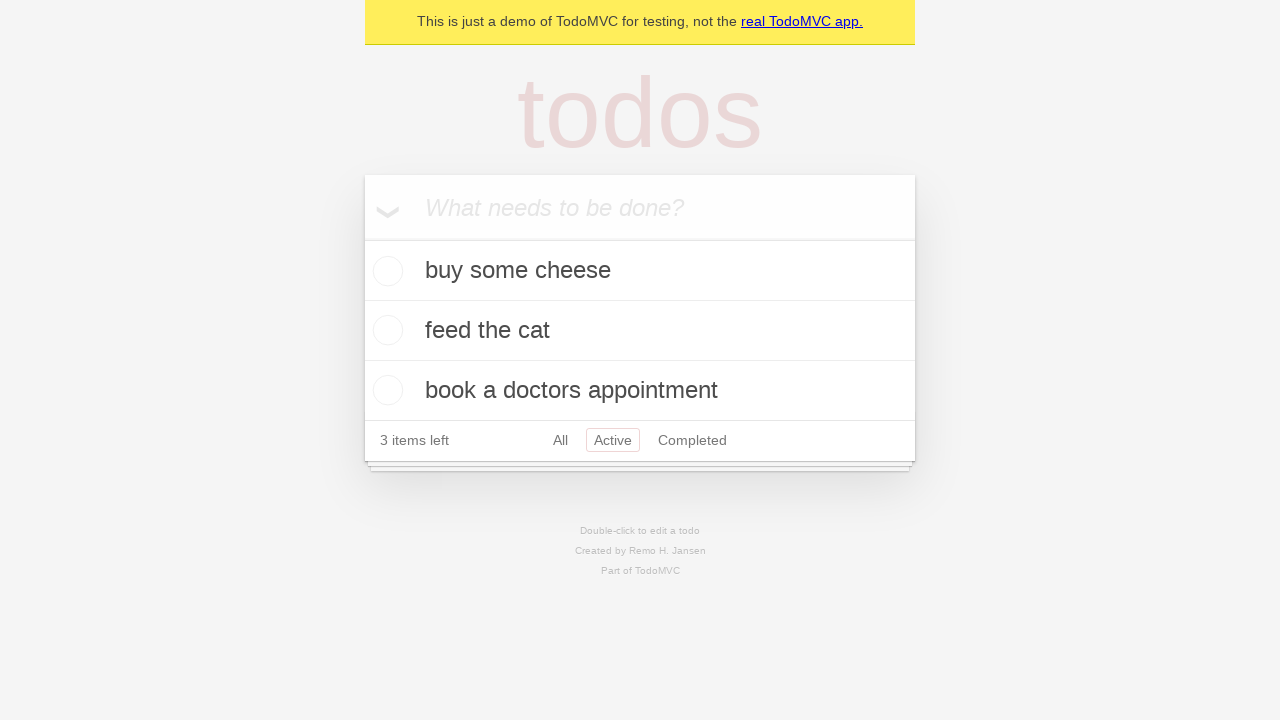

Clicked Completed filter link to test highlighting of currently applied filter at (692, 440) on internal:role=link[name="Completed"i]
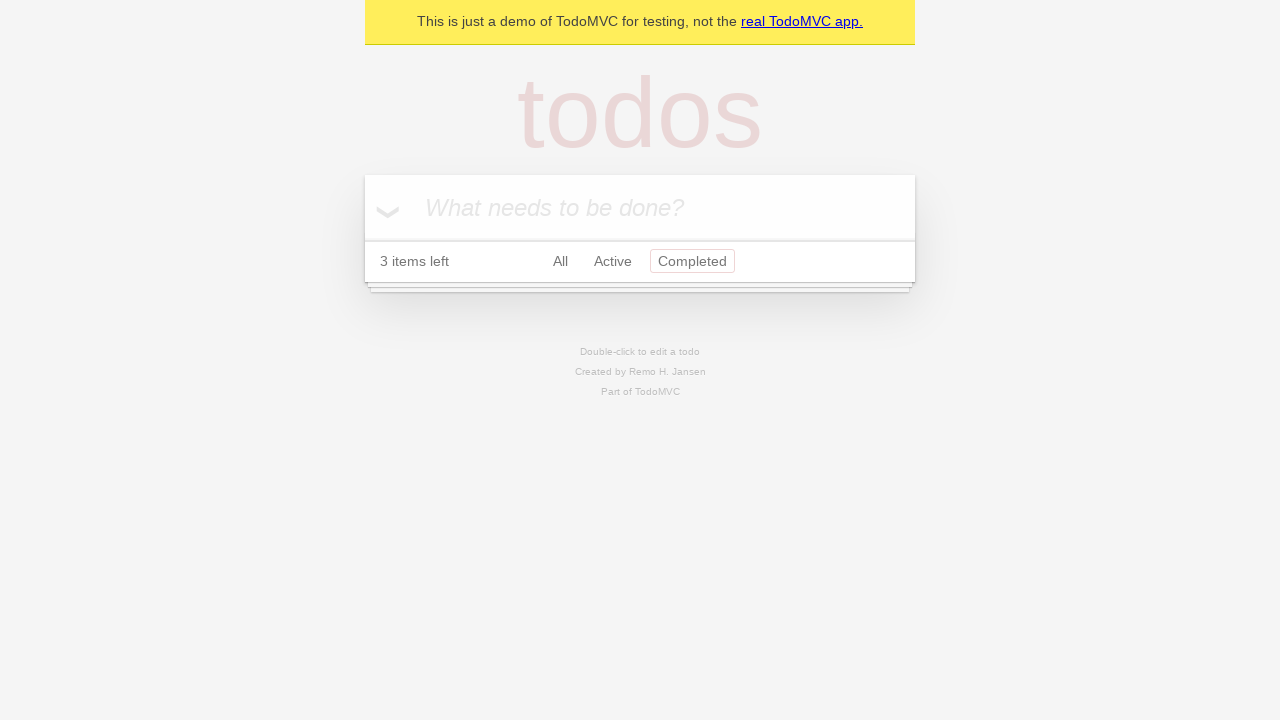

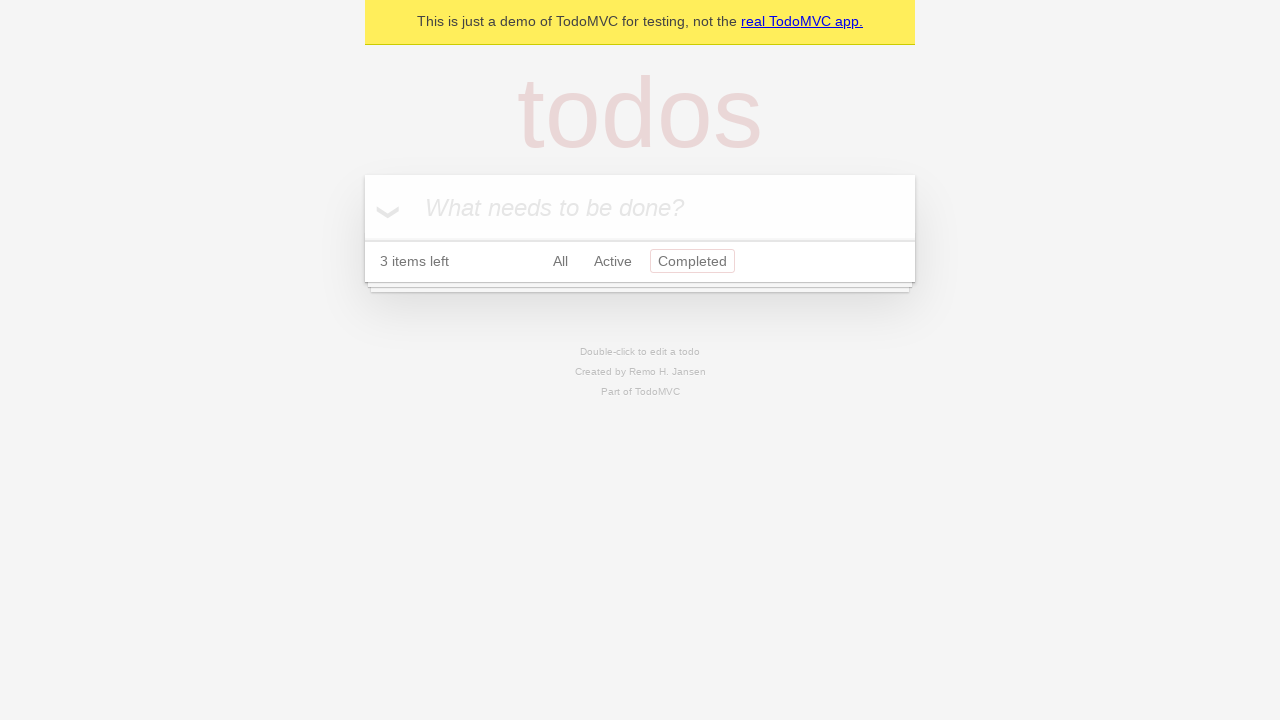